Tests multi-select form functionality by selecting a car from dropdown, selecting multiple countries from a list box, and moving them to another list box

Starting URL: http://only-testing-blog.blogspot.com/2014/01/textbox.html

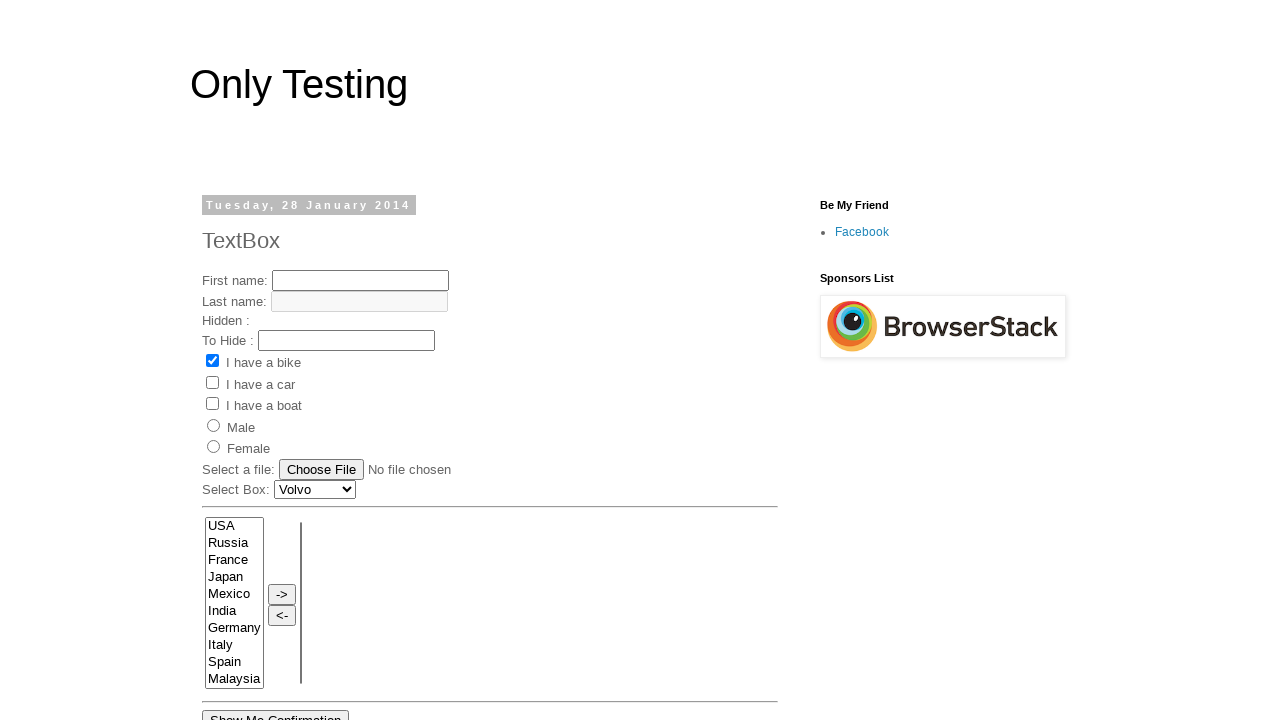

Selected 'Renault' from car dropdown on #Carlist
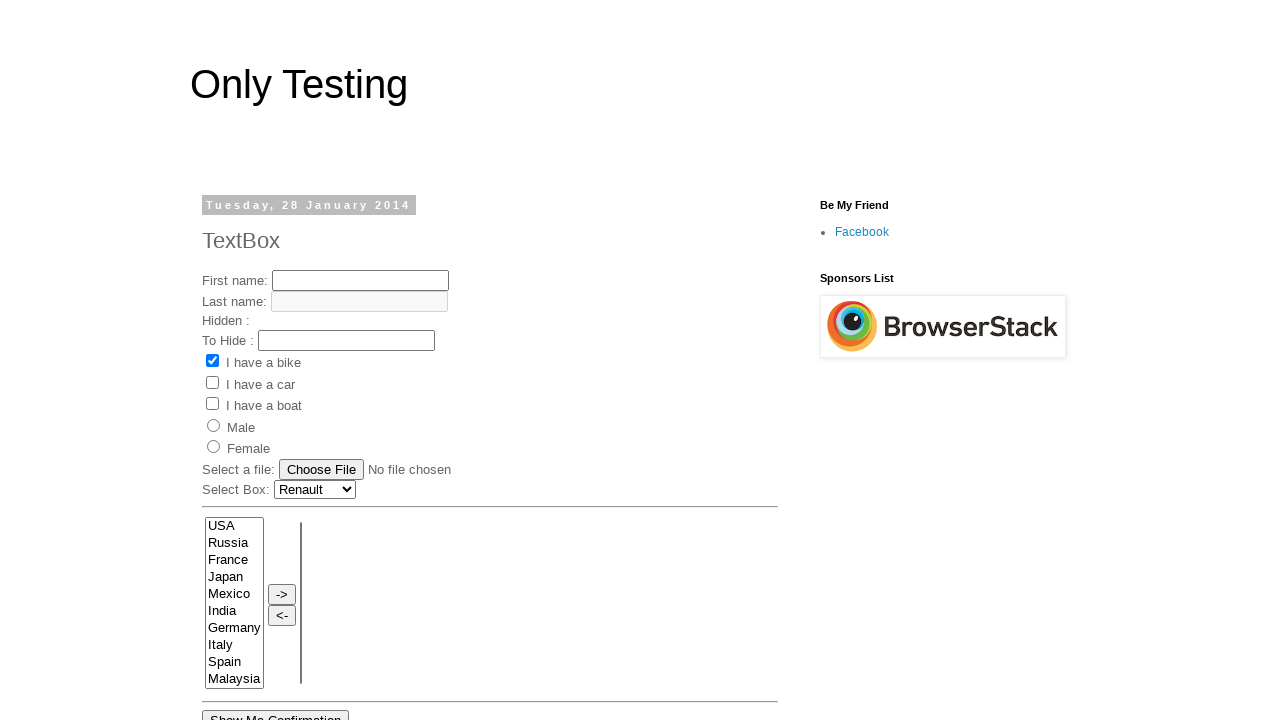

Selected multiple countries (Germany, France, Italy, Spain) from source list box on select[name='FromLB']
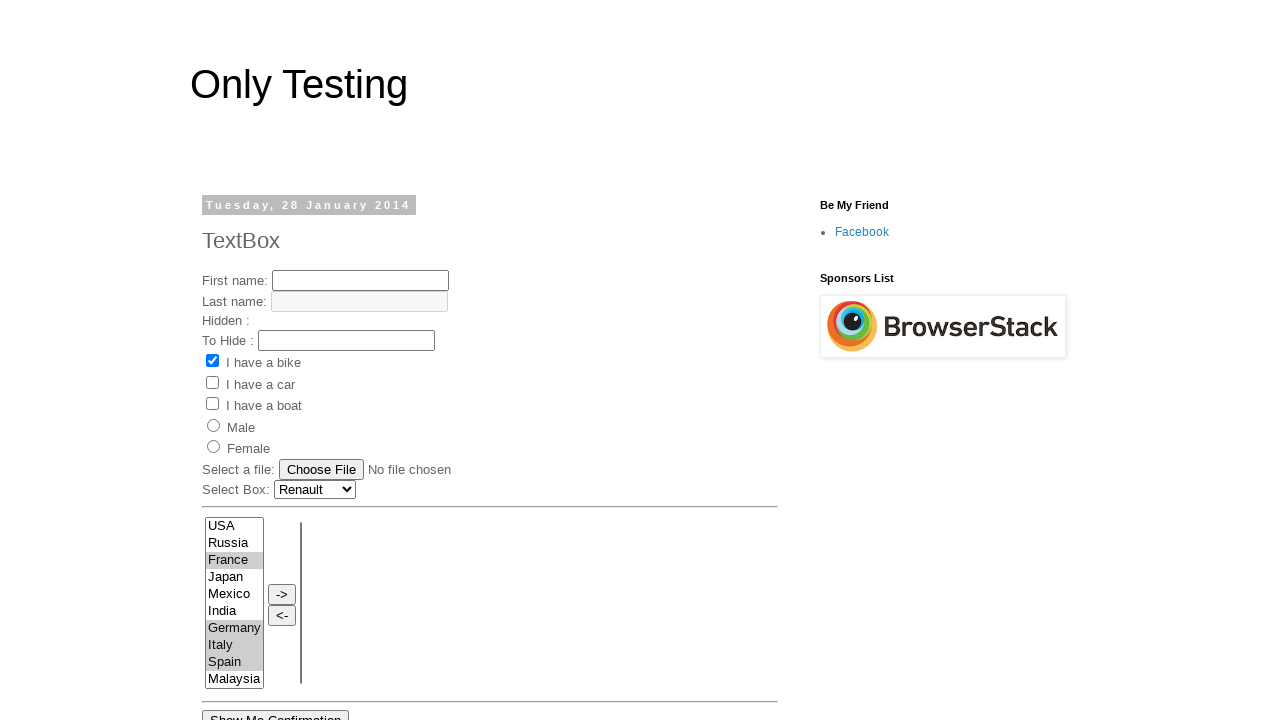

Clicked move button to transfer selected countries to destination list box at (282, 594) on input[onclick='move(this.form.FromLB,this.form.ToLB)']
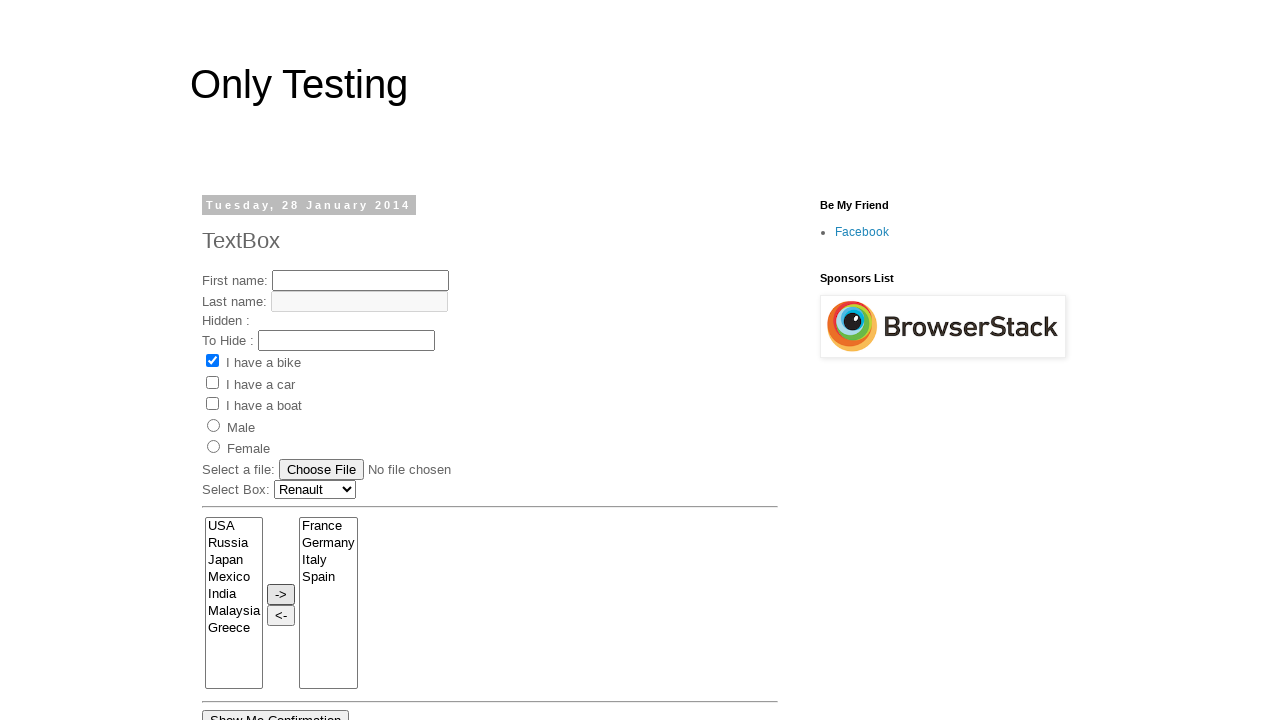

Waited 1000ms for transfer to complete
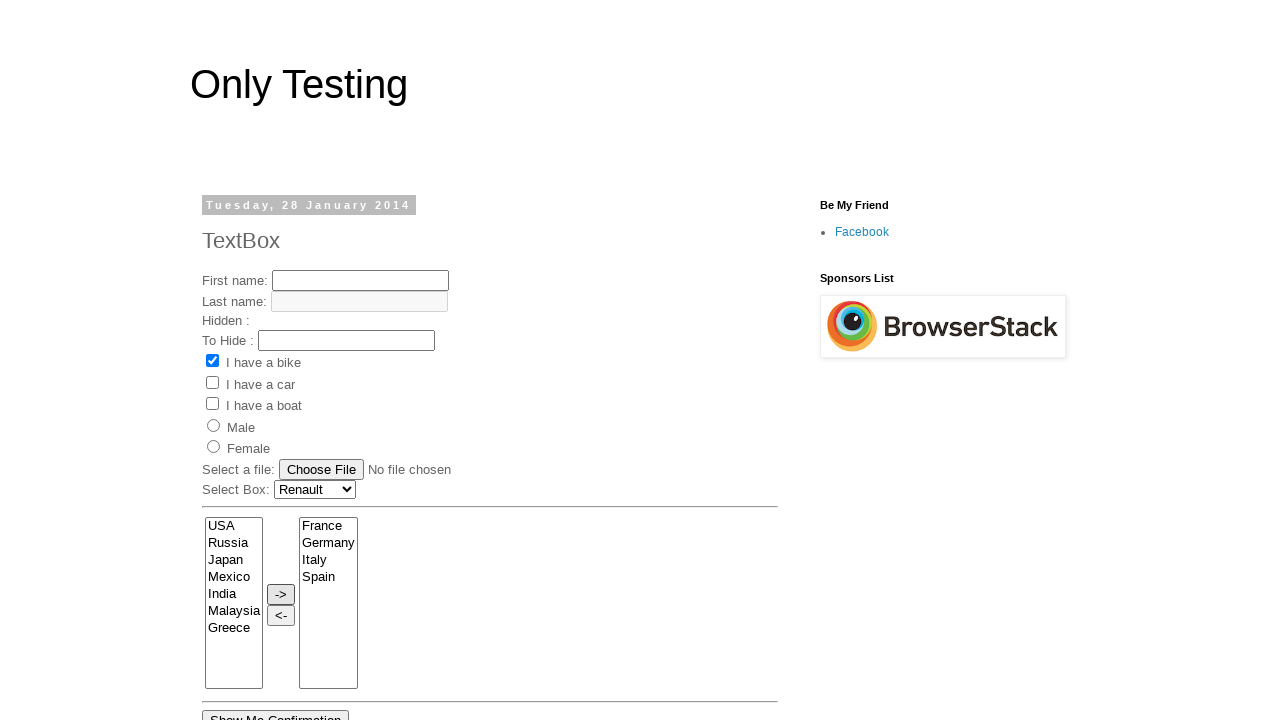

Verified countries are present in destination list box
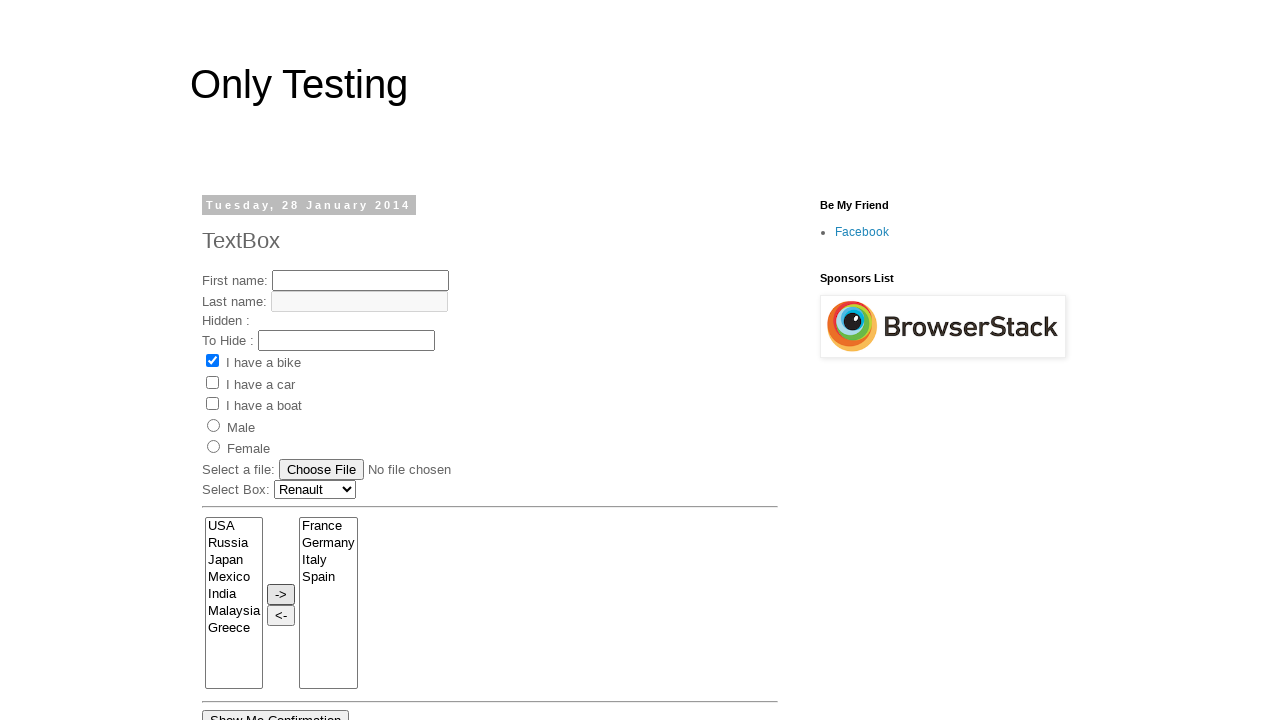

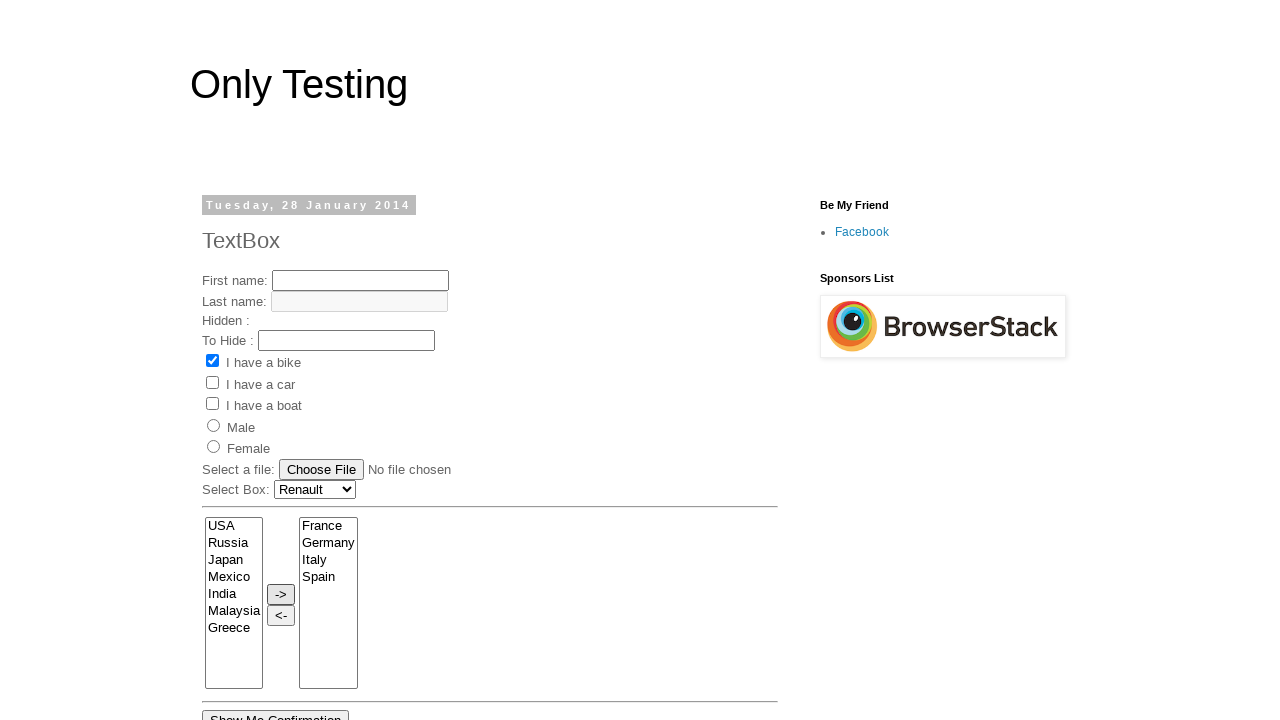